Tests keyboard key press functionality by sending Space and Left Arrow keys to an input element and verifying the displayed result text matches the expected key pressed.

Starting URL: http://the-internet.herokuapp.com/key_presses

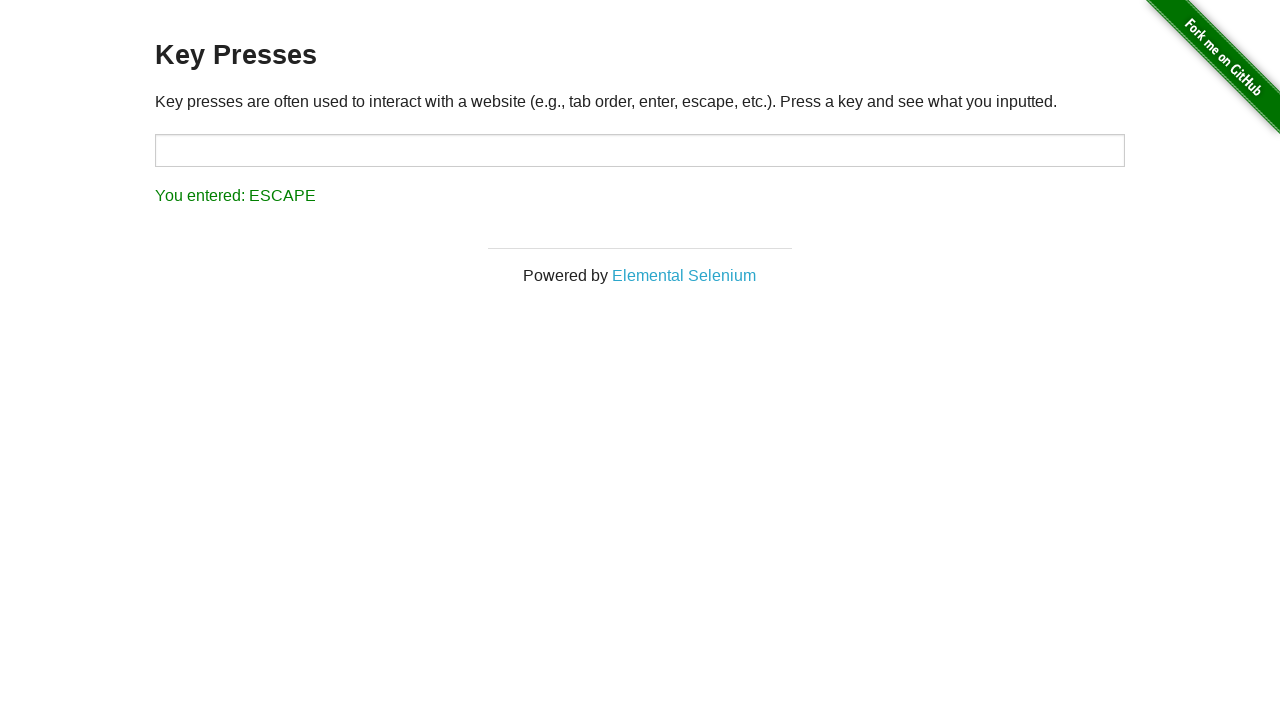

Pressed Space key on target input element on #target
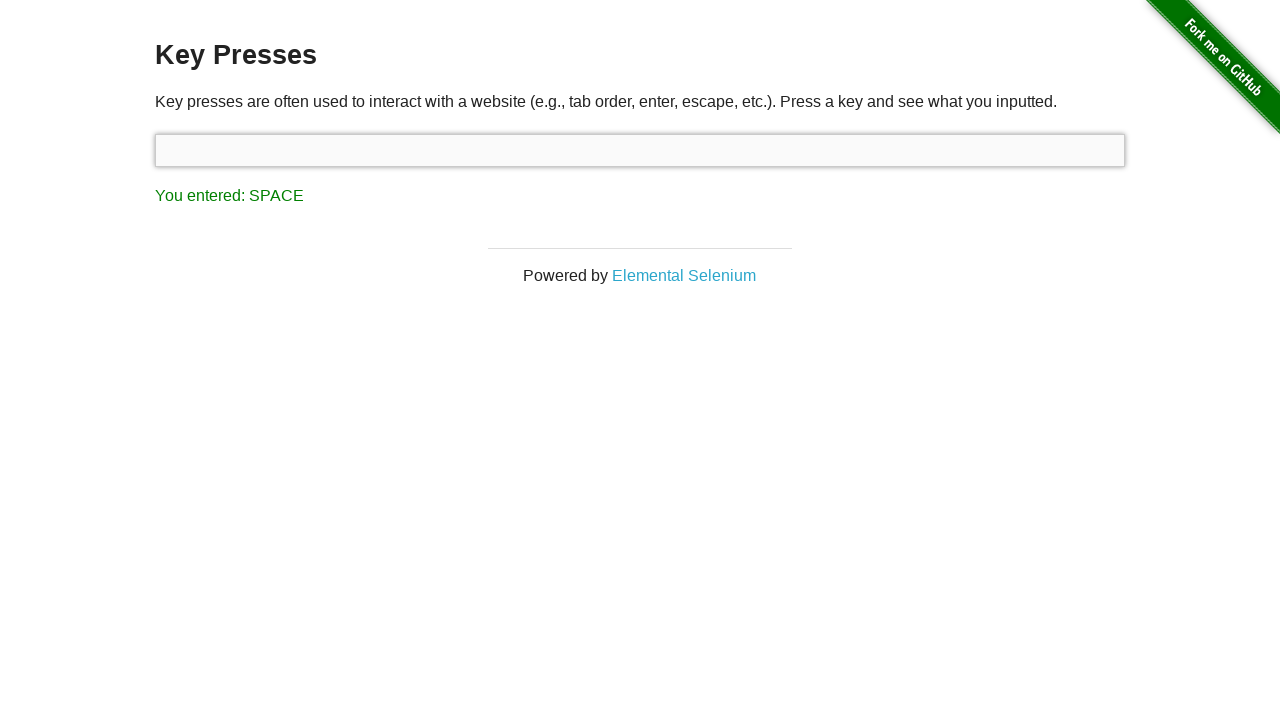

Result element loaded after Space key press
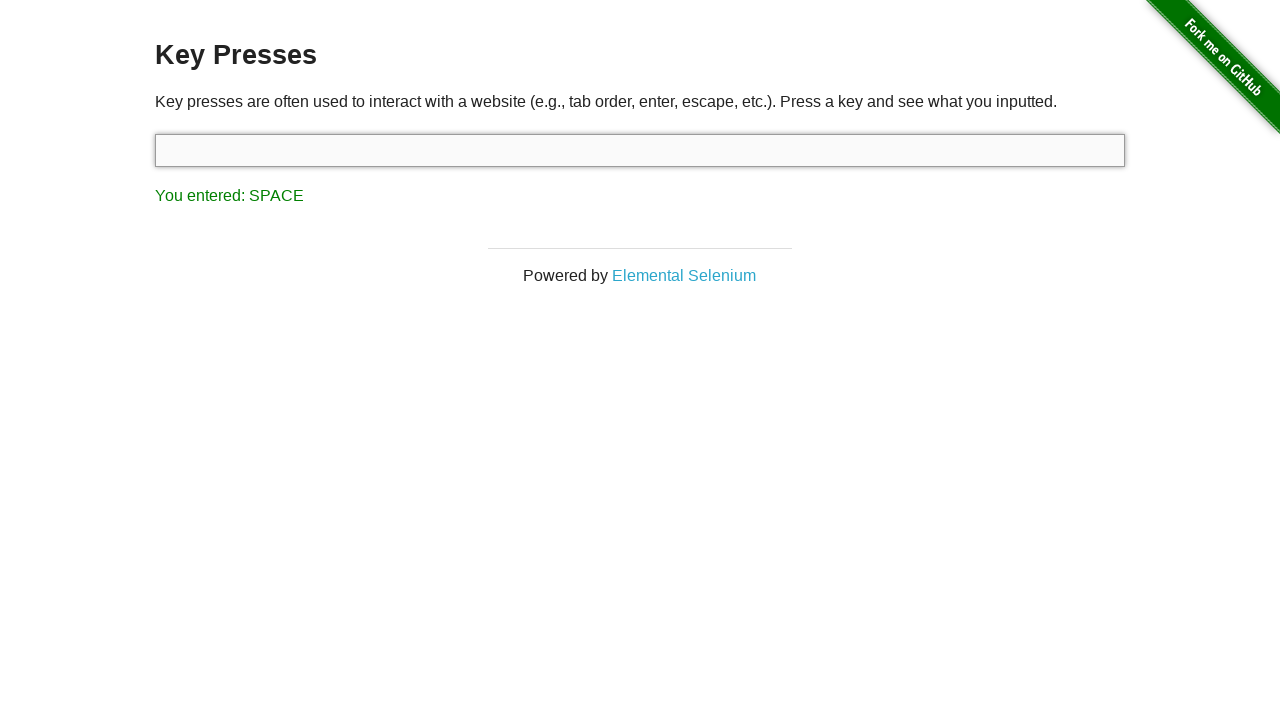

Verified that 'You entered: SPACE' is displayed
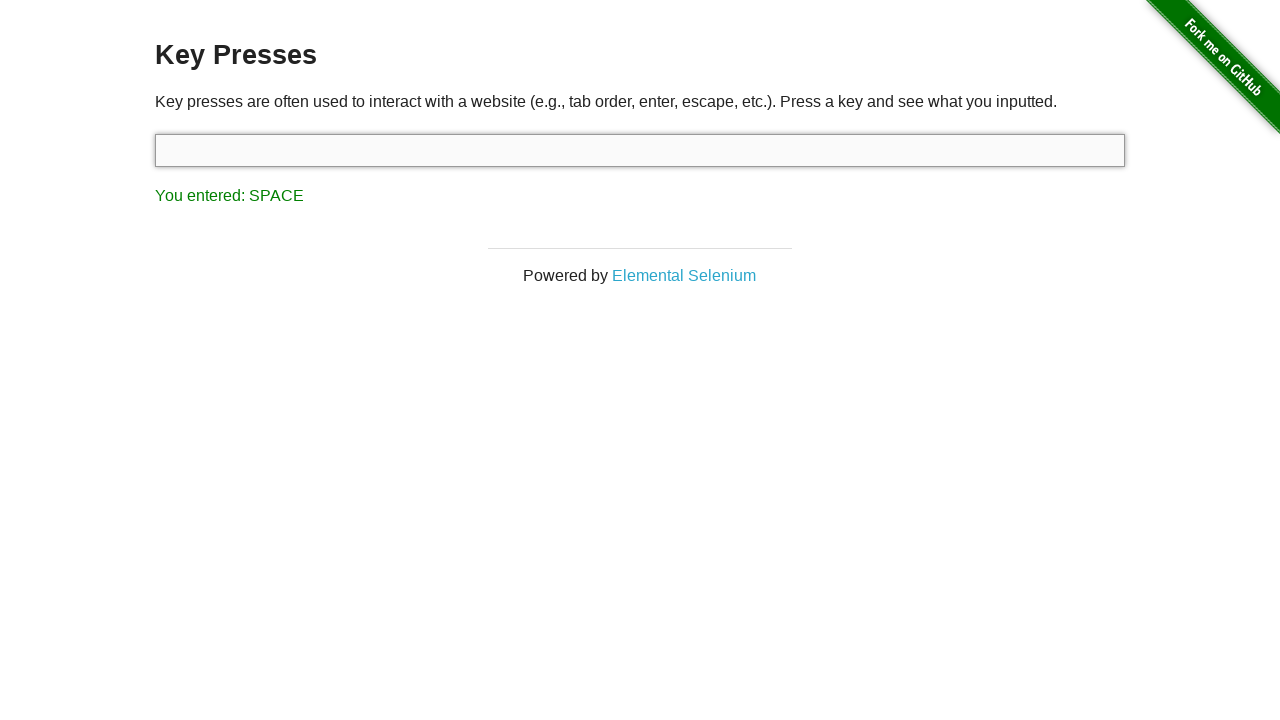

Pressed Left Arrow key using keyboard
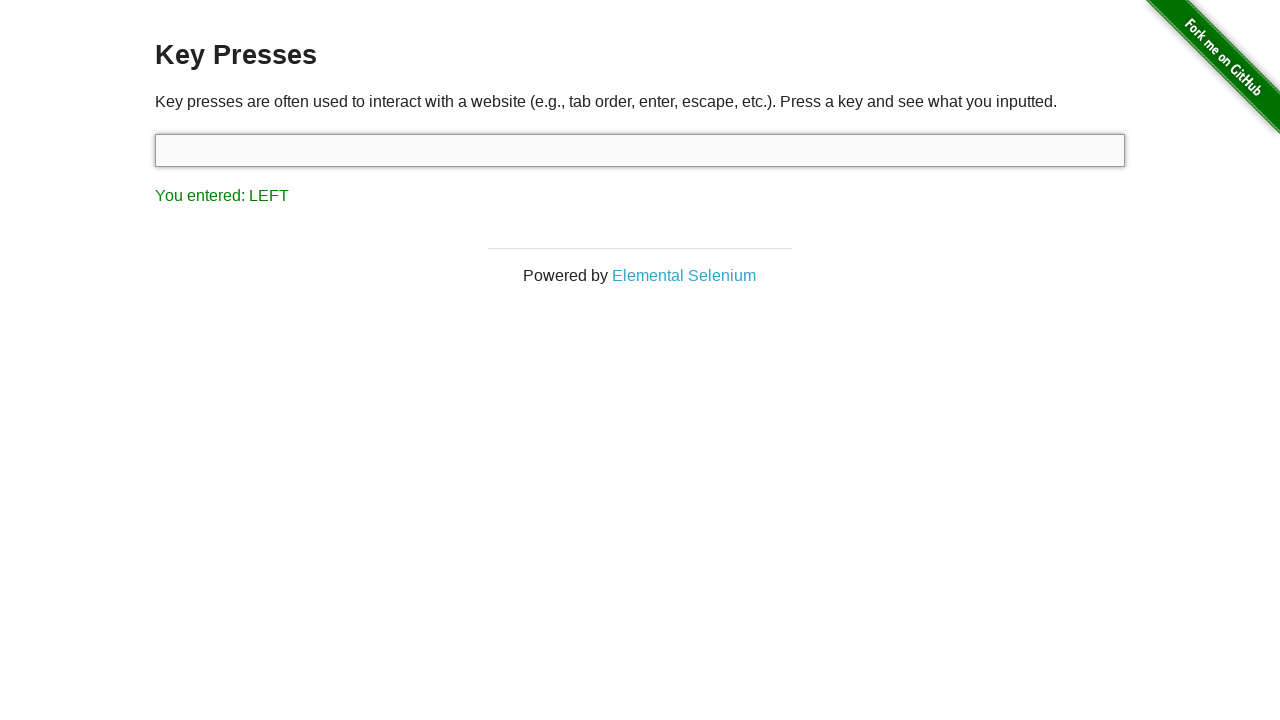

Verified that 'You entered: LEFT' is displayed
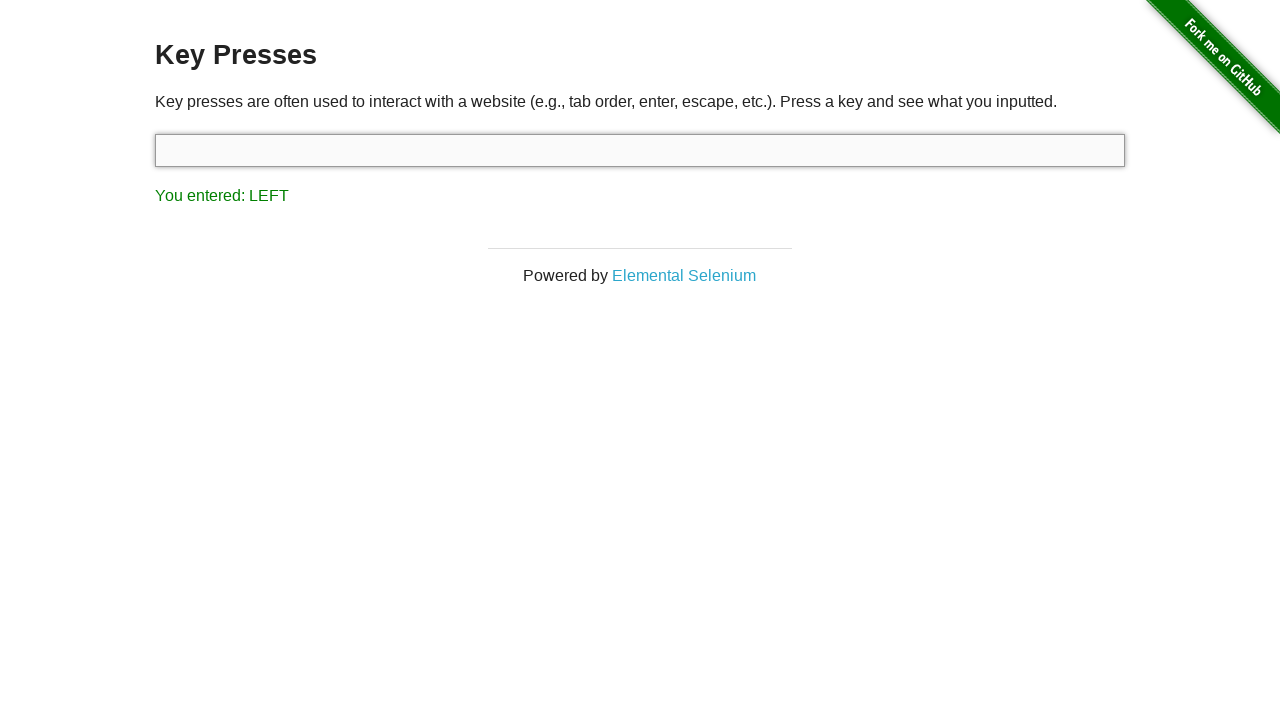

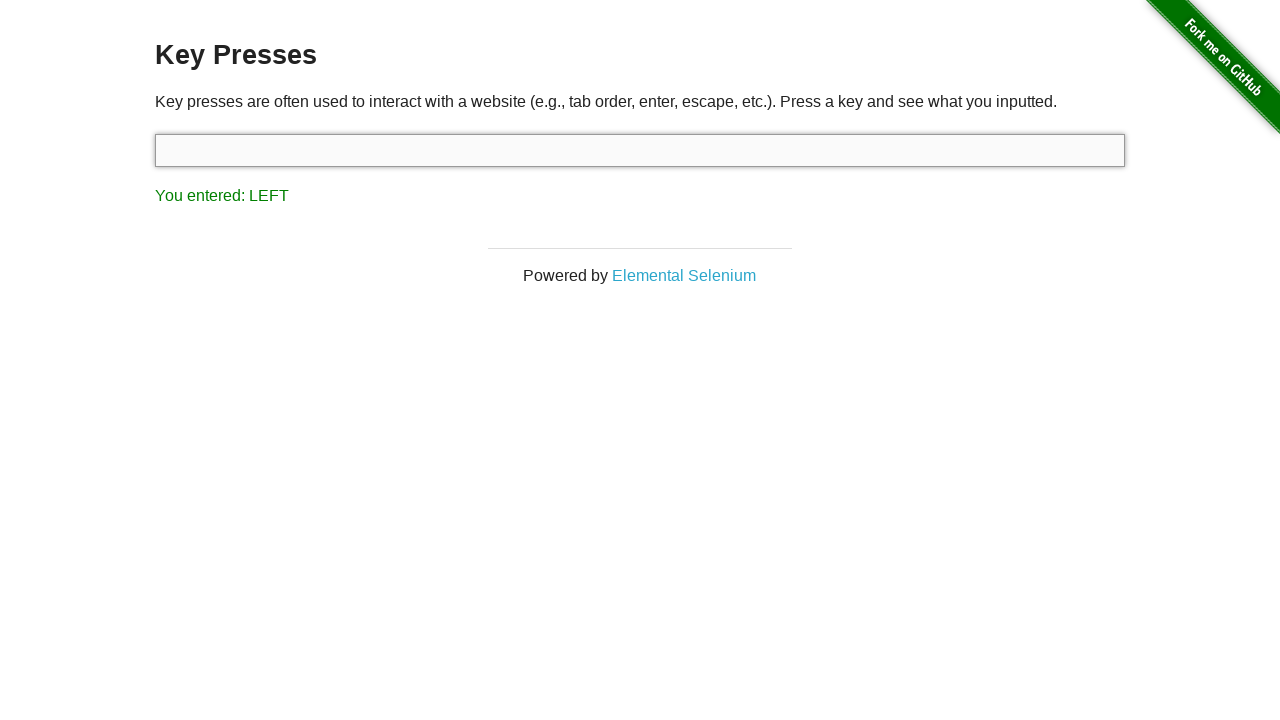